Tests that the currently applied filter is highlighted in the navigation

Starting URL: https://demo.playwright.dev/todomvc

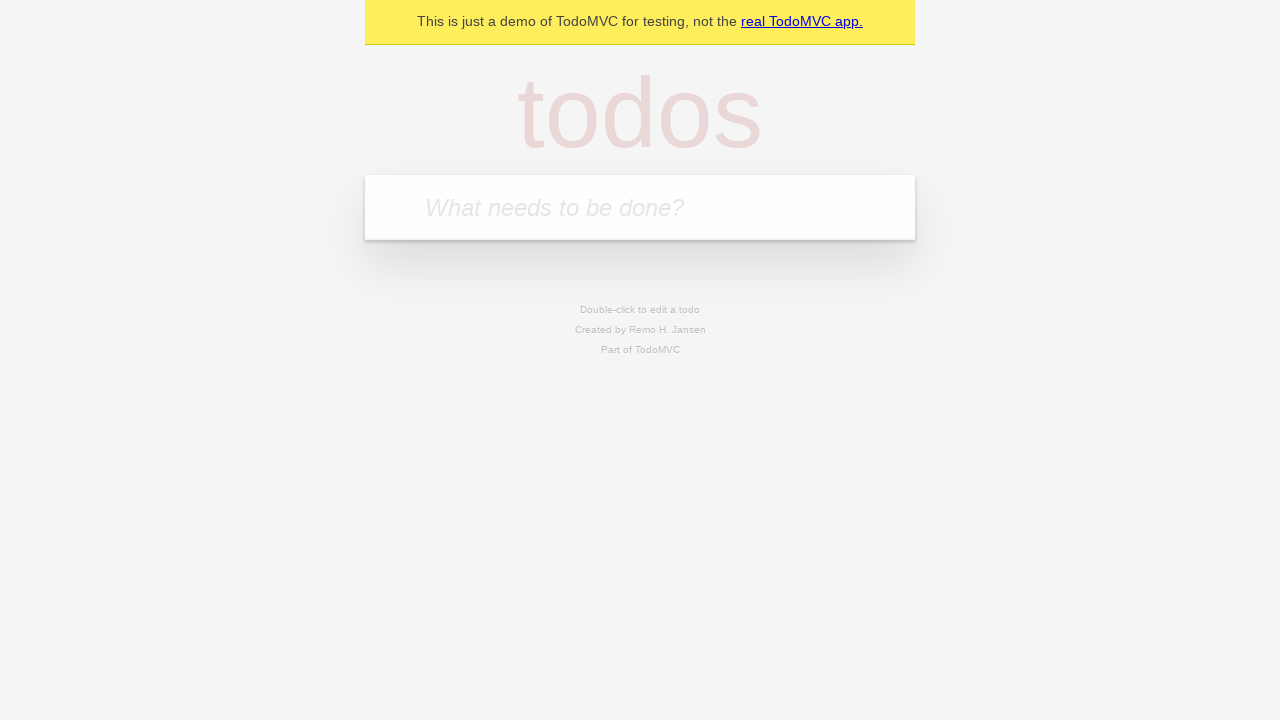

Filled todo input with 'buy some cheese' on internal:attr=[placeholder="What needs to be done?"i]
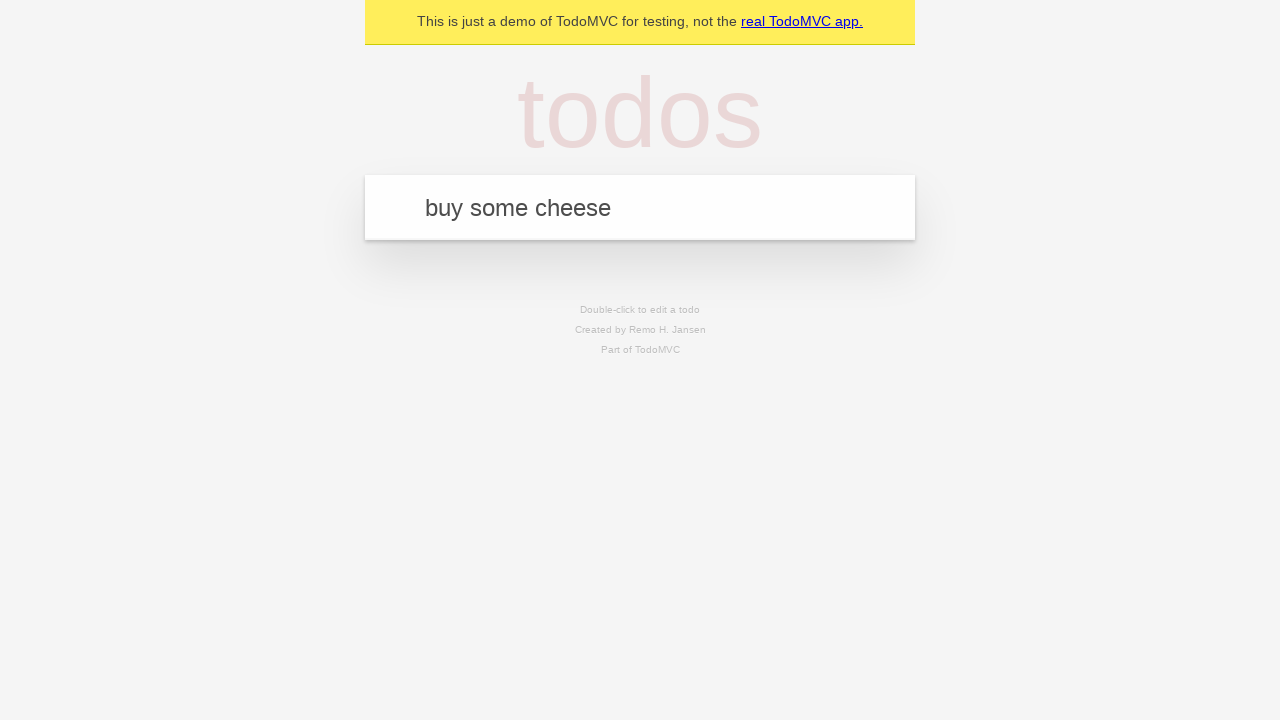

Pressed Enter to add todo 'buy some cheese' on internal:attr=[placeholder="What needs to be done?"i]
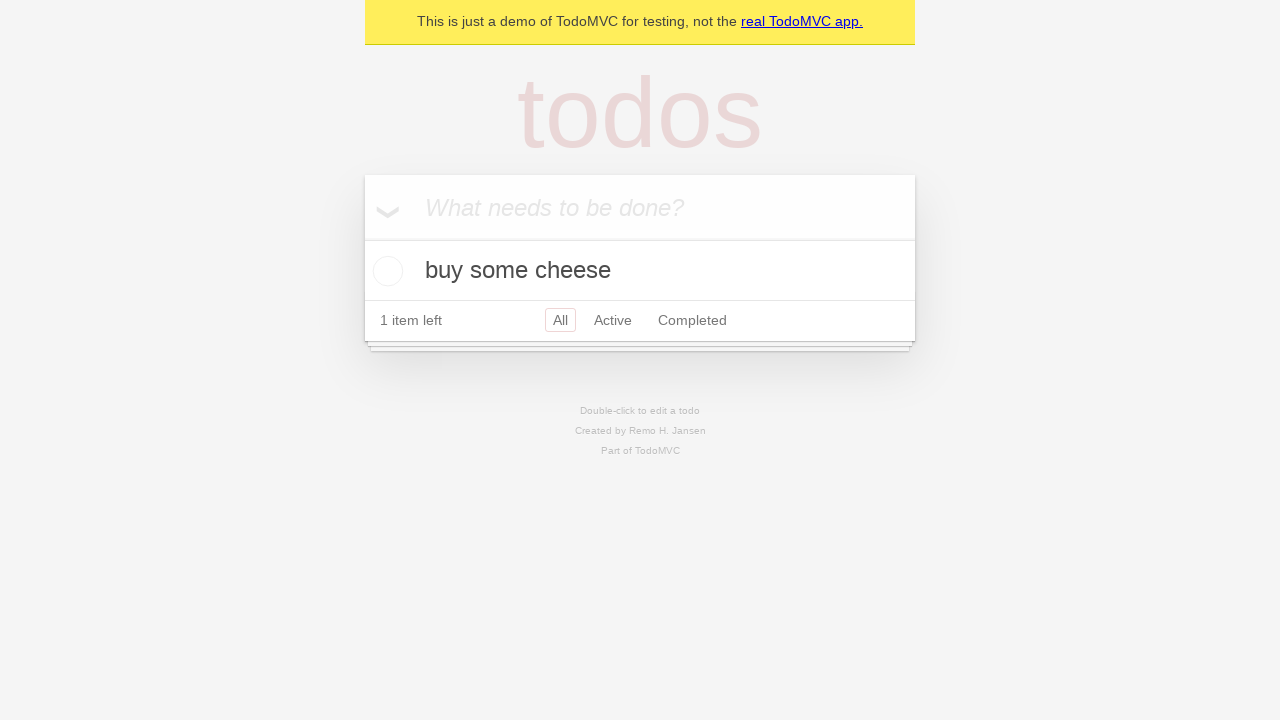

Filled todo input with 'feed the cat' on internal:attr=[placeholder="What needs to be done?"i]
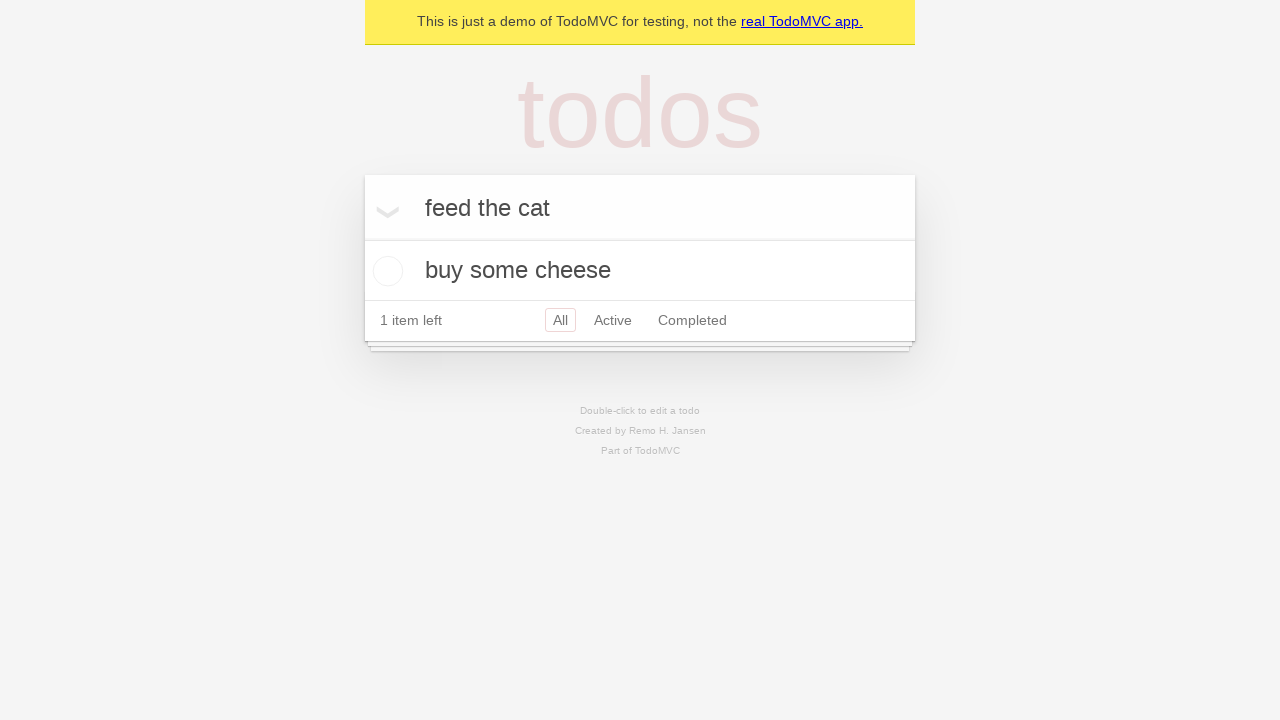

Pressed Enter to add todo 'feed the cat' on internal:attr=[placeholder="What needs to be done?"i]
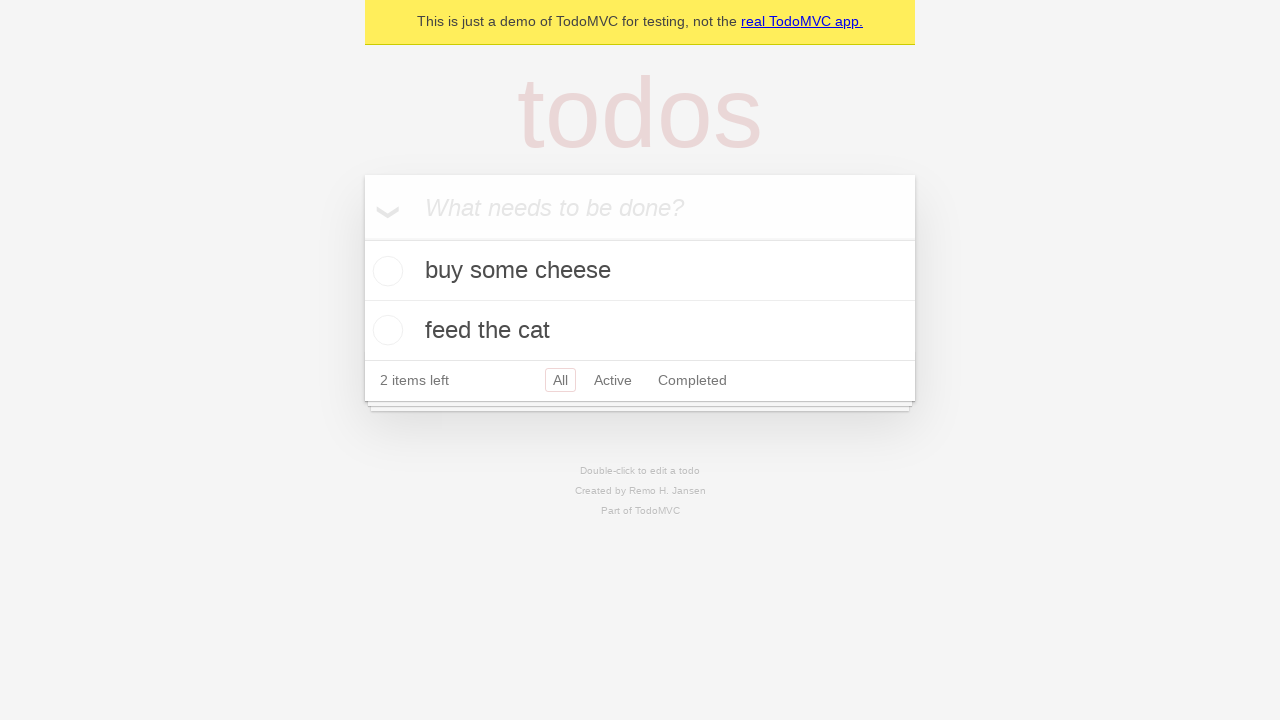

Filled todo input with 'book a doctors appointment' on internal:attr=[placeholder="What needs to be done?"i]
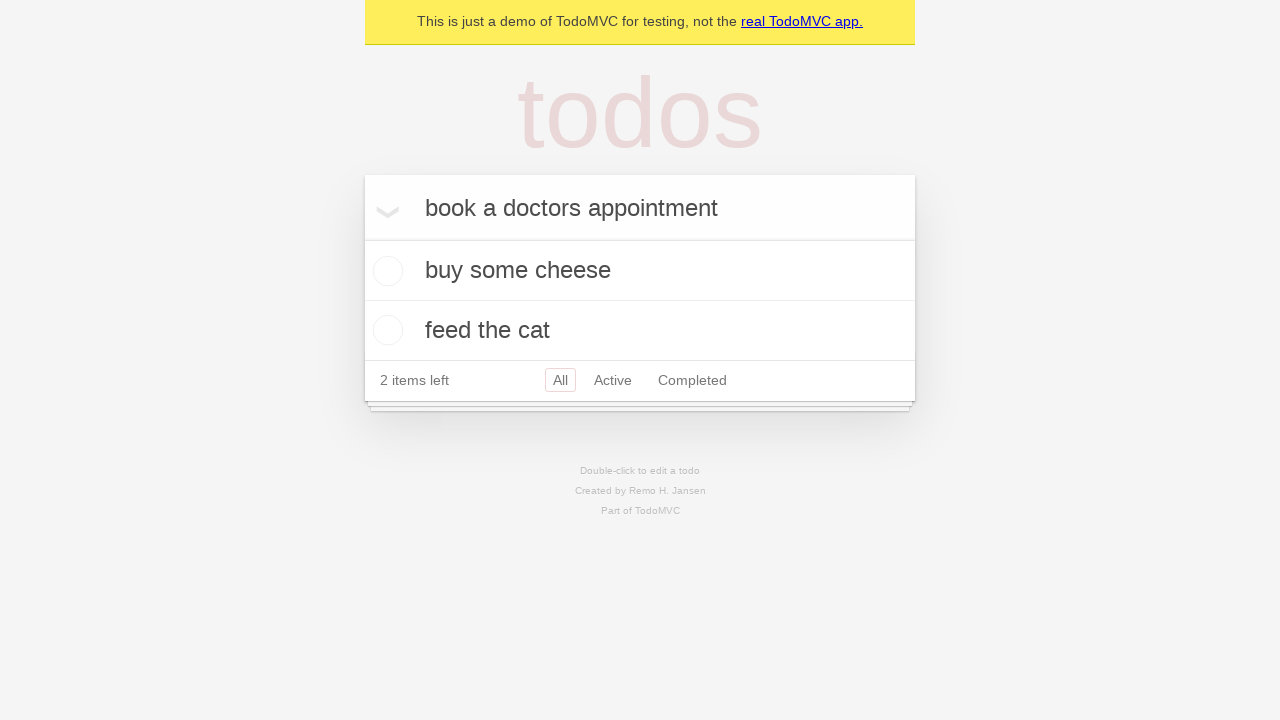

Pressed Enter to add todo 'book a doctors appointment' on internal:attr=[placeholder="What needs to be done?"i]
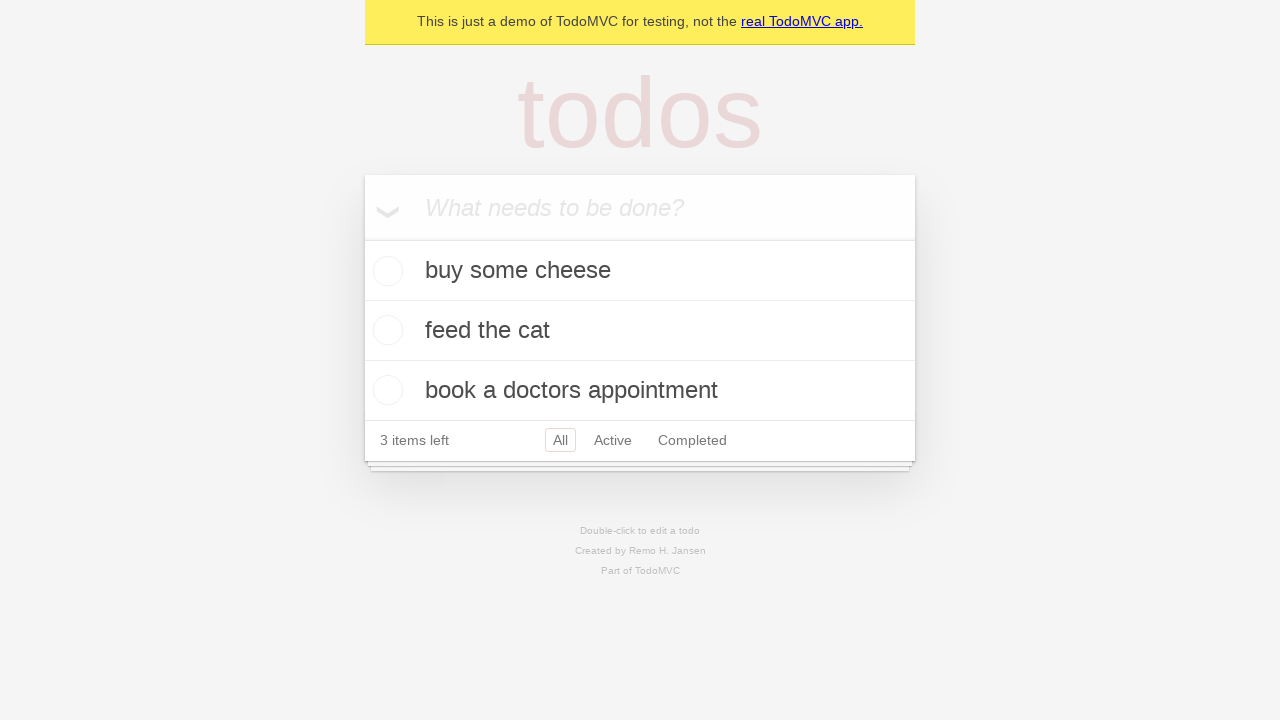

Clicked Active filter link at (613, 440) on internal:role=link[name="Active"i]
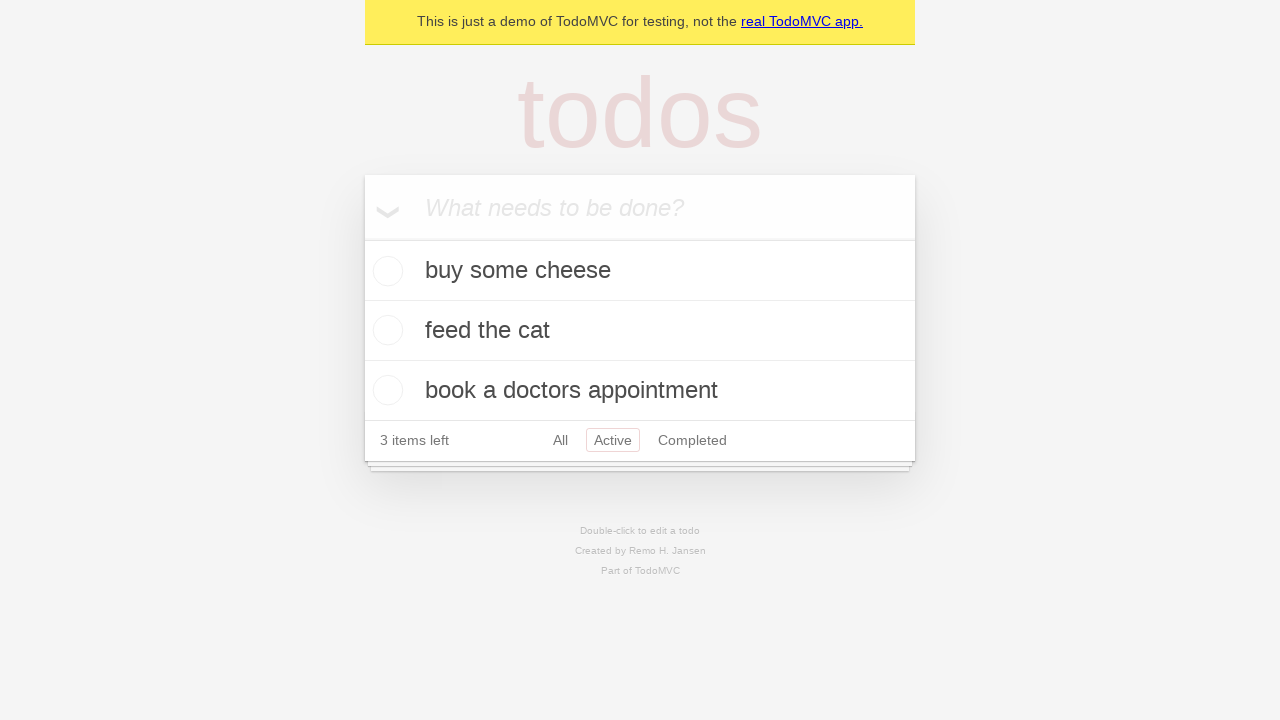

Clicked Completed filter link to verify highlight at (692, 440) on internal:role=link[name="Completed"i]
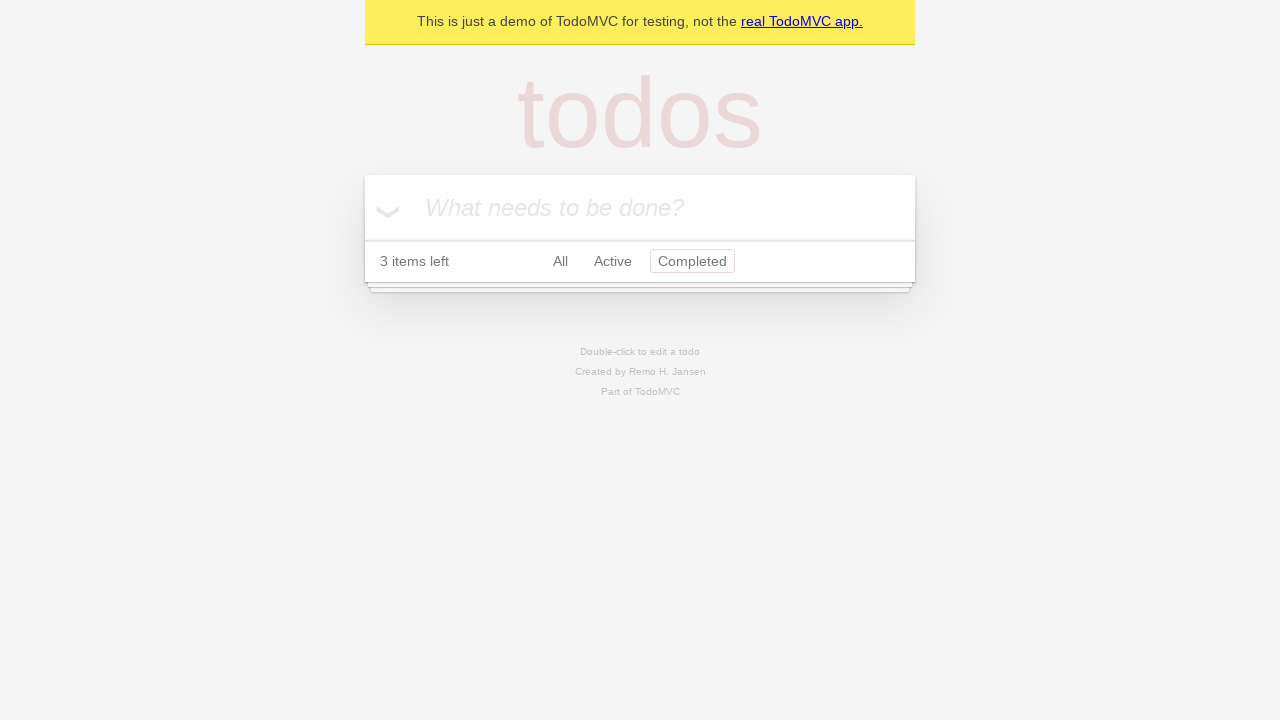

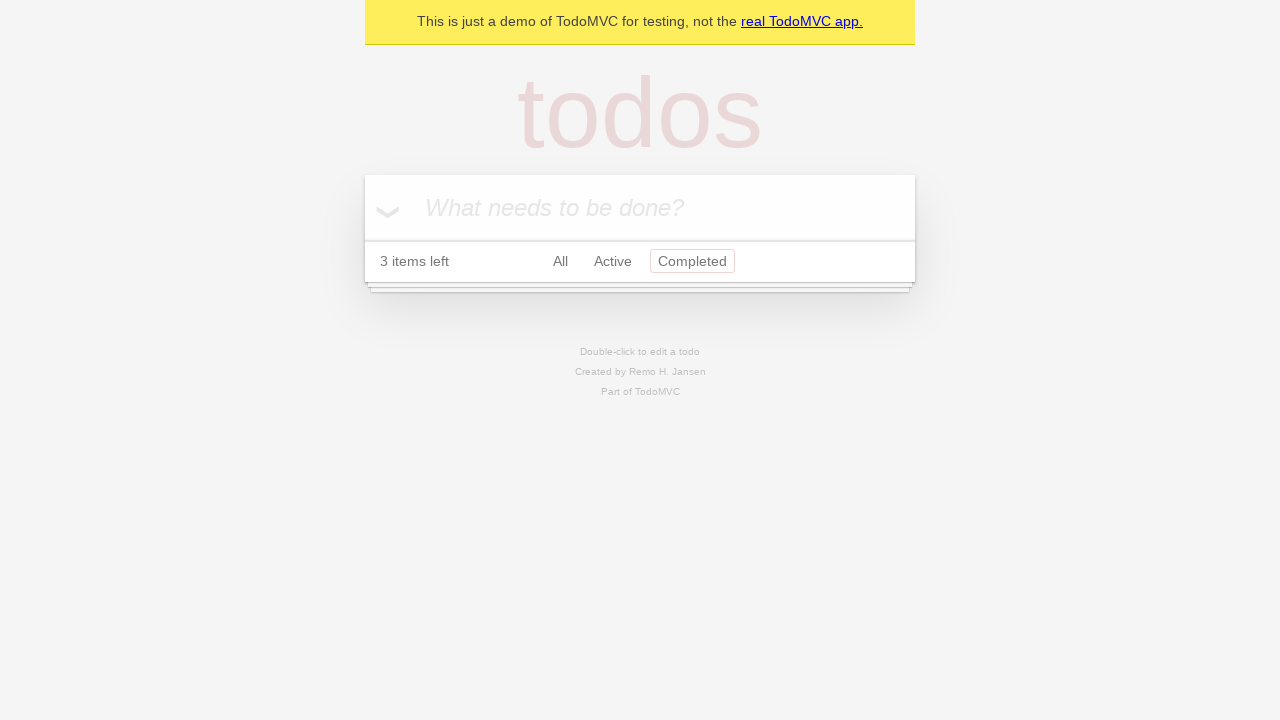